Tests navigation on page 7 of the diet quiz, clicking through challenge options and using back navigation

Starting URL: https://dietsw.tutorplace.ru/

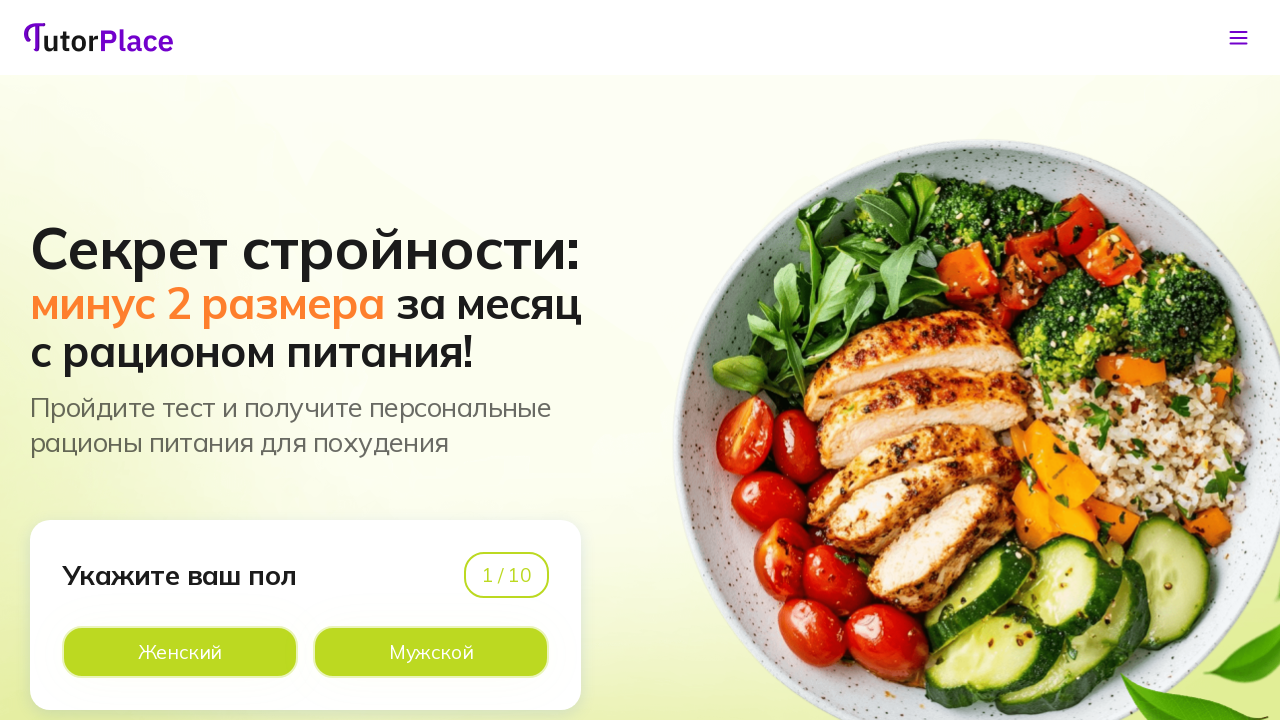

Clicked option on section 1 at (431, 652) on xpath=//*[@id='app']/main/div/section[1]/div/div/div[1]/div[2]/div[2]/div[2]/lab
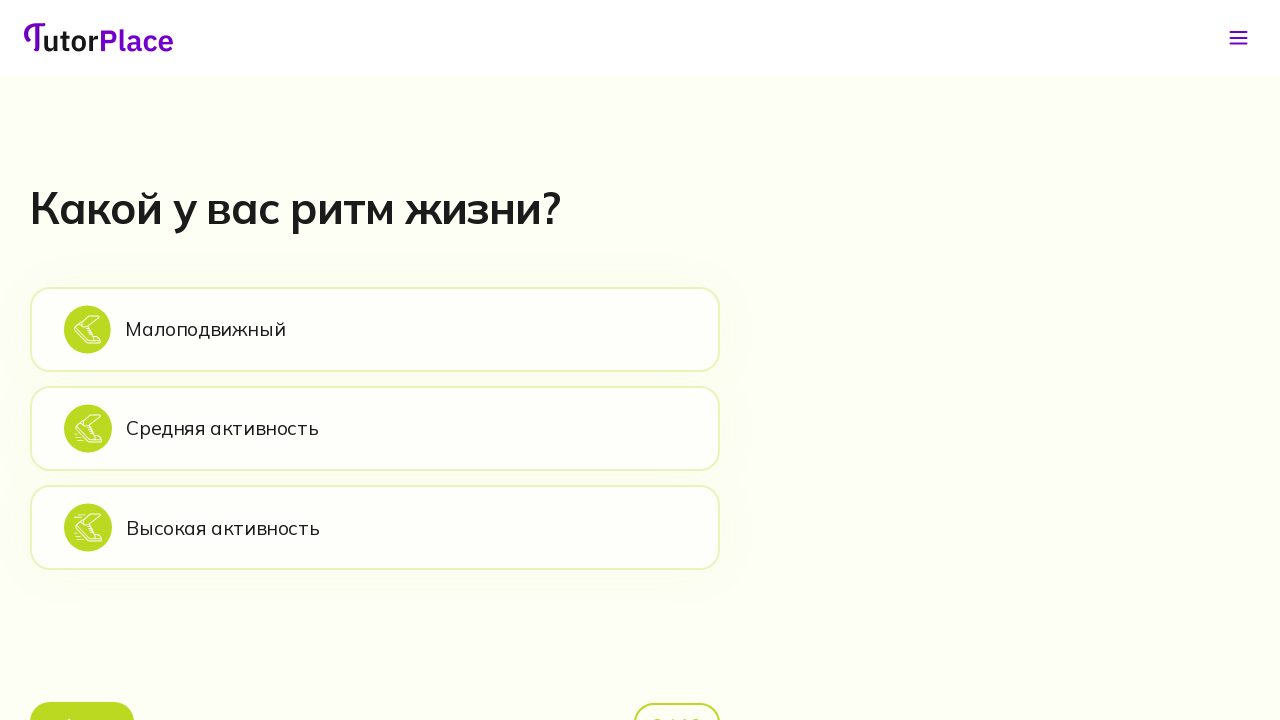

Clicked option on section 2 at (375, 329) on xpath=//*[@id='app']/main/div/section[2]/div/div/div[2]/div[1]/div[2]/div[1]/lab
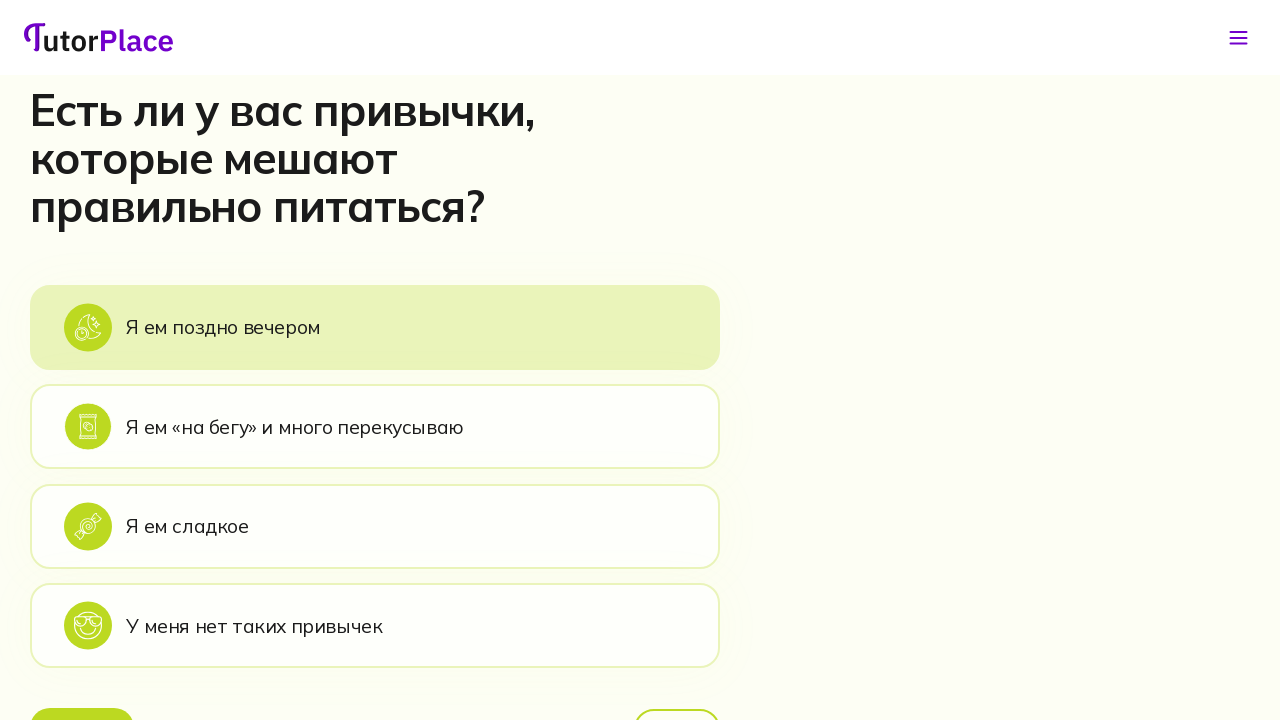

Clicked option on section 3 at (375, 327) on xpath=//*[@id='app']/main/div/section[3]/div/div/div[2]/div[1]/div[2]/div[1]/lab
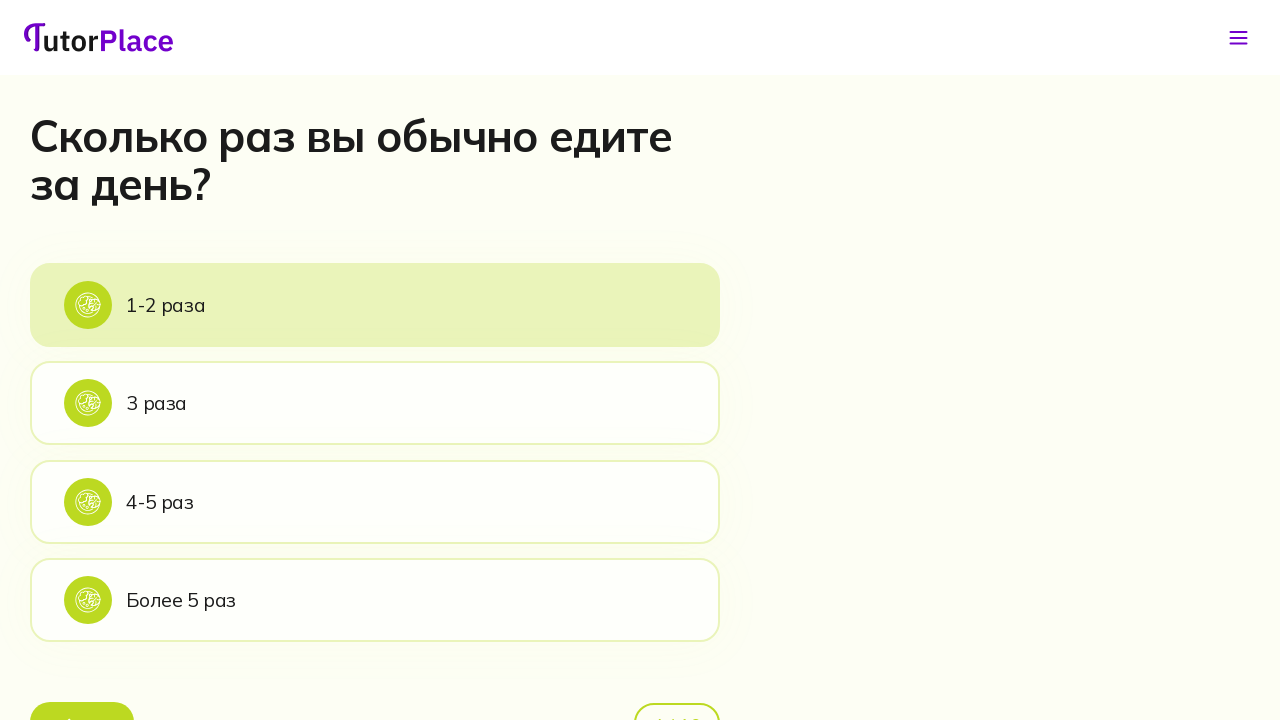

Clicked option on section 4 at (375, 305) on xpath=//*[@id='app']/main/div/section[4]/div/div/div[2]/div[1]/div[2]/div[1]/lab
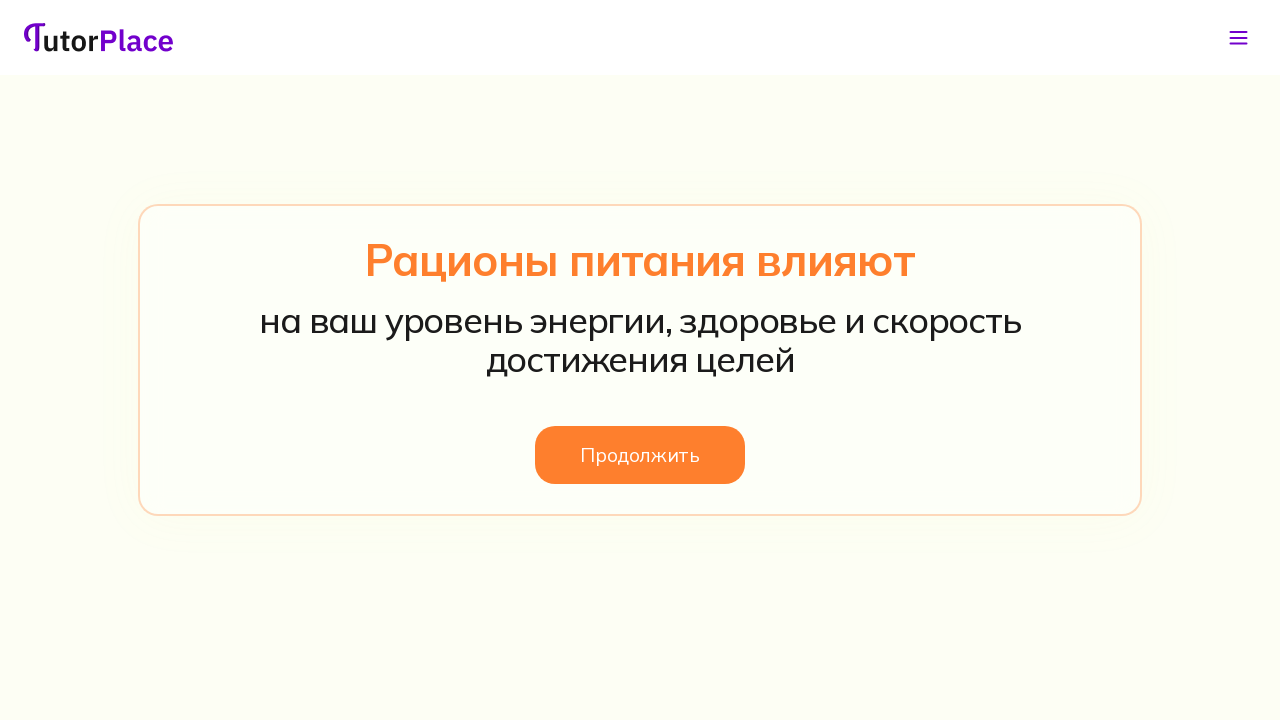

Clicked button on section 5 at (640, 455) on xpath=//*[@id='app']/main/div/section[5]/div/div/div/button/span
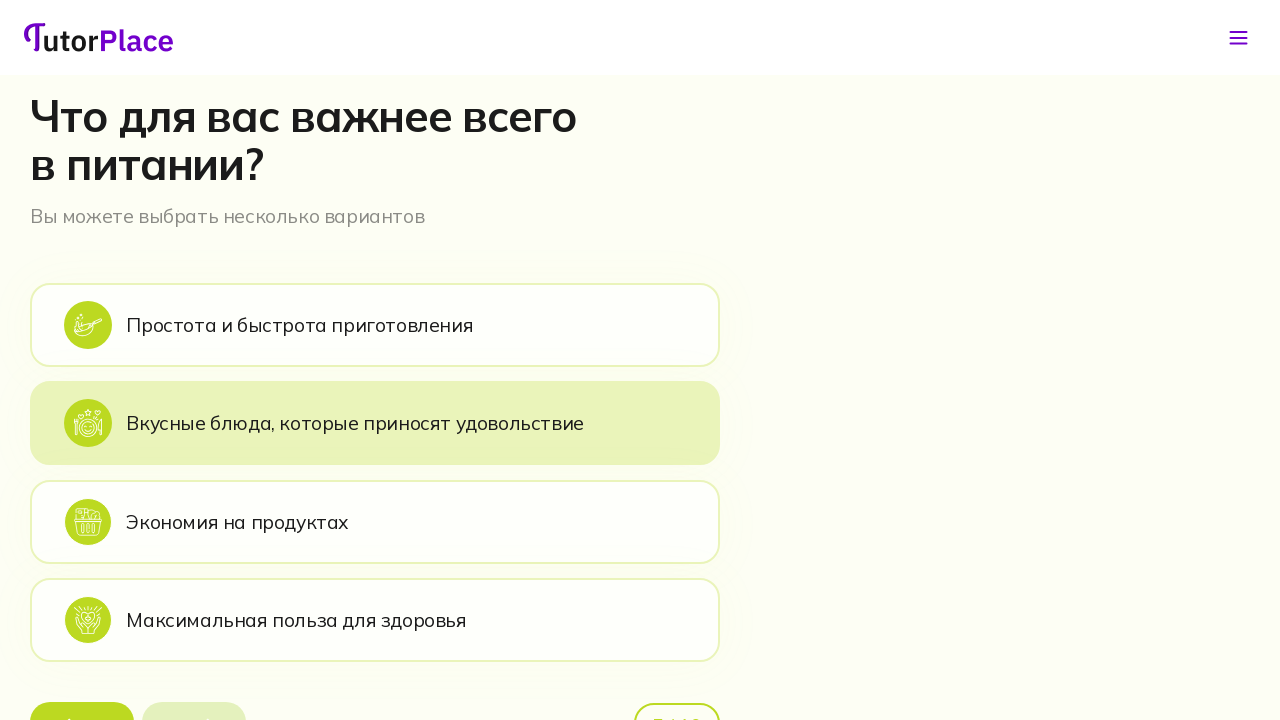

Clicked option on section 6 at (375, 325) on xpath=//*[@id='app']/main/div/section[6]/div/div/div[2]/div[1]/div[2]/div[1]/lab
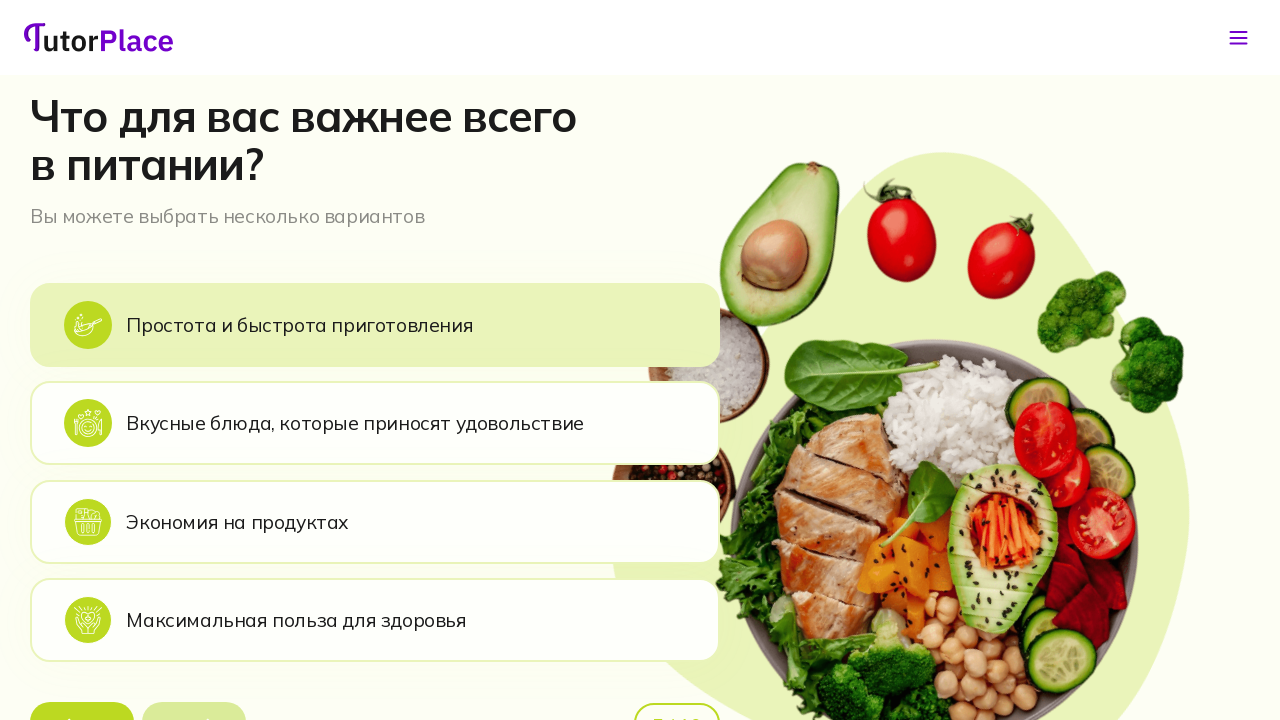

Clicked next button on section 6 at (194, 696) on xpath=//*[@id='app']/main/div/section[6]/div/div/div[2]/div[1]/div[3]/button[2]
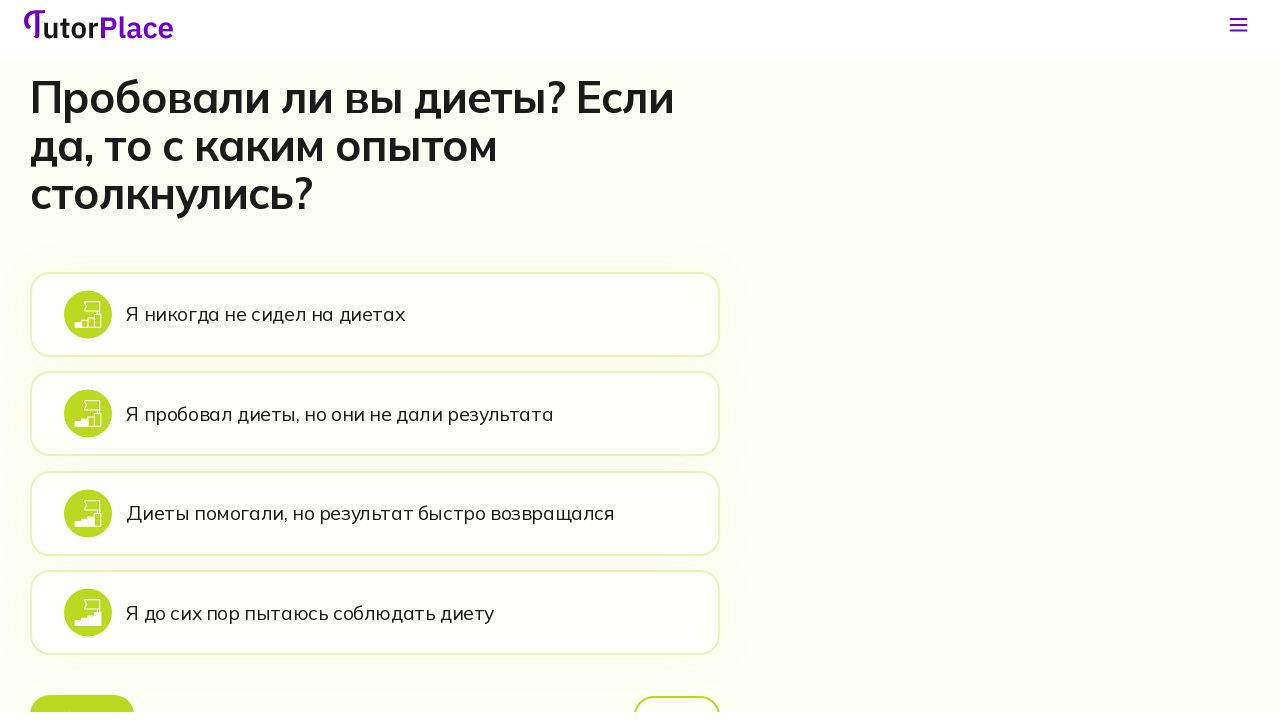

Clicked option on section 7 at (375, 327) on xpath=//*[@id='app']/main/div/section[7]/div/div/div[2]/div[1]/div[2]/div[1]/lab
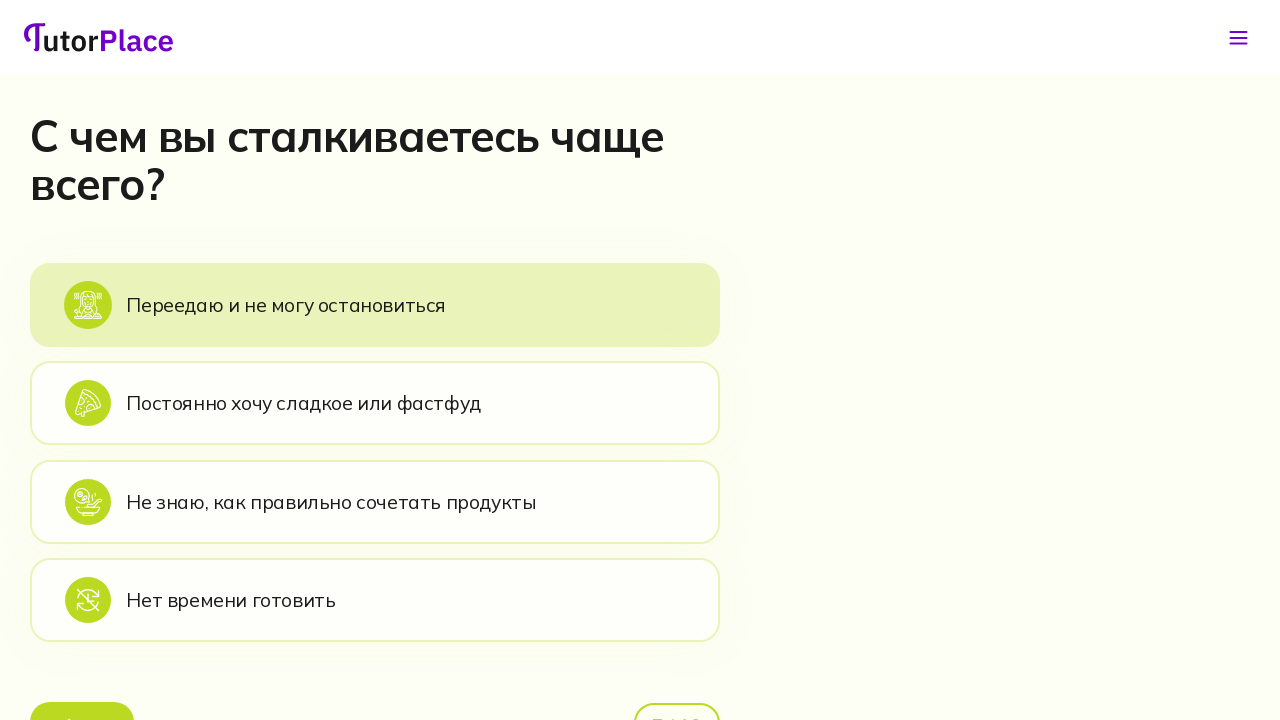

Selected first challenge option on section 8 at (375, 305) on xpath=//*[@id='app']/main/div/section[8]/div/div/div[2]/div[1]/div[2]/div[1]/lab
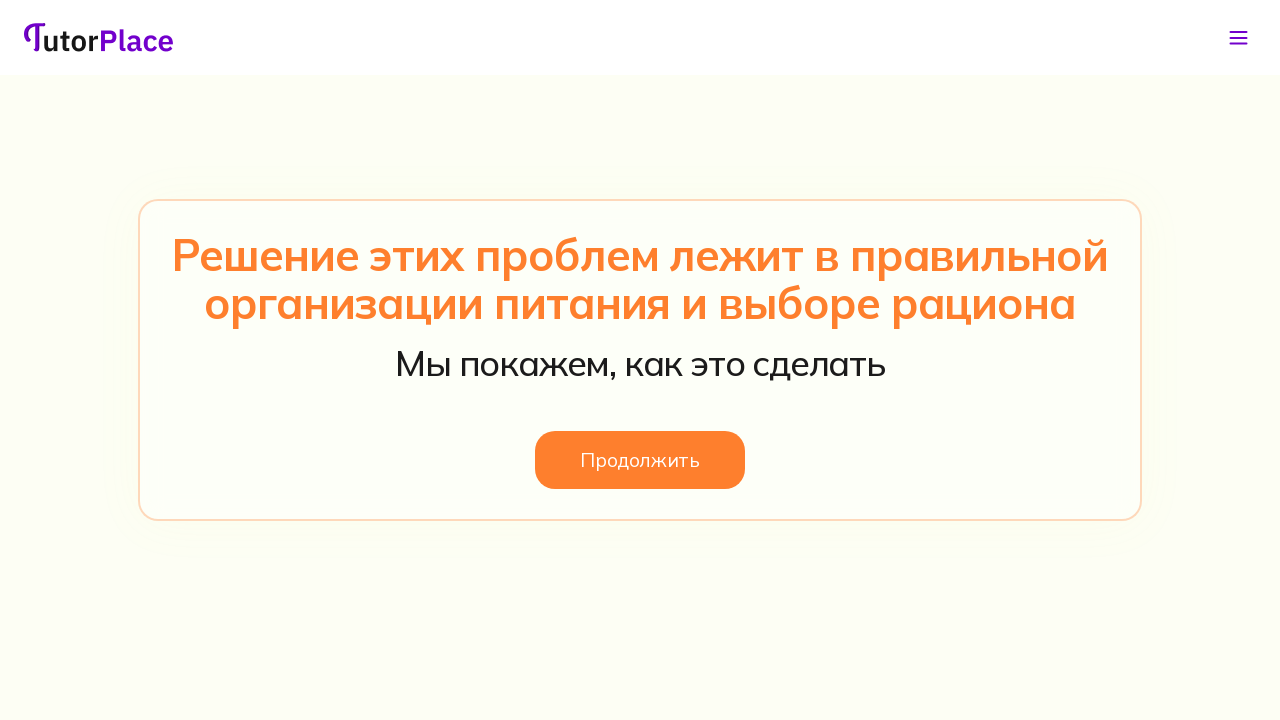

Clicked button on section 9 at (640, 460) on xpath=//*[@id='app']/main/div/section[9]/div/div/div/button
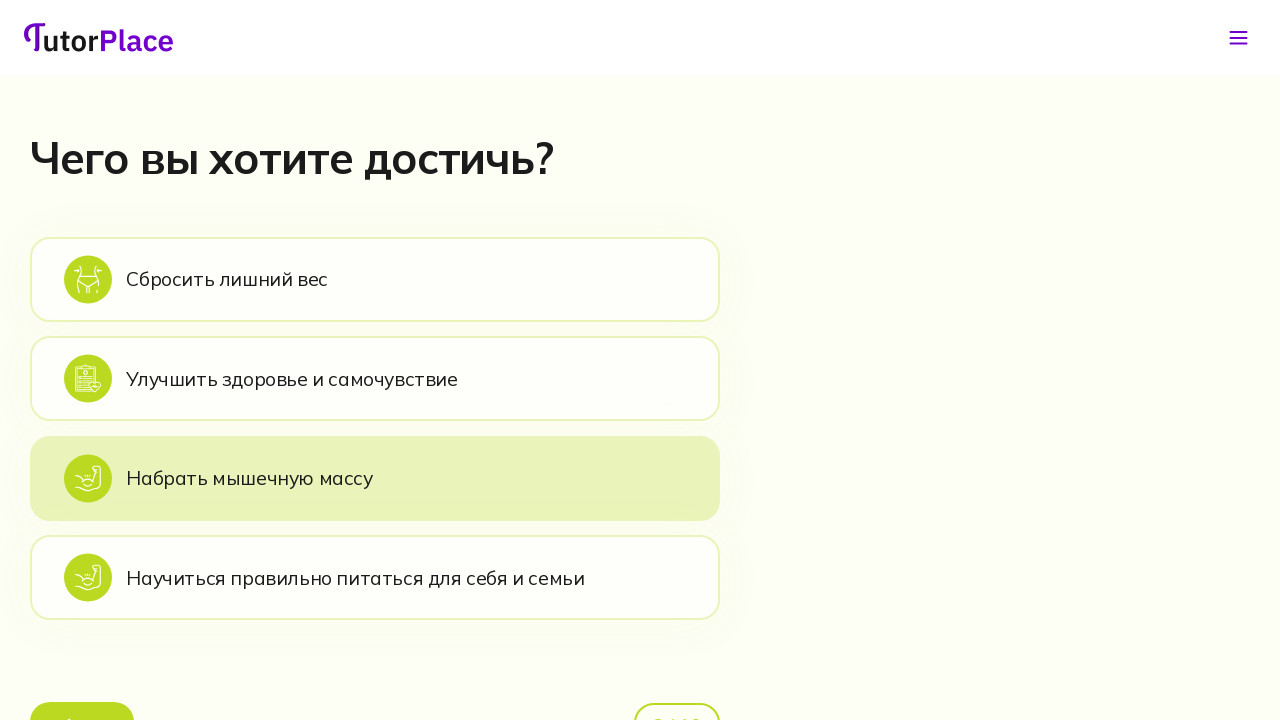

Clicked back navigation button on section 10 at (82, 696) on xpath=//*[@id='app']/main/div/section[10]/div/div/div[2]/div[1]/div[3]/button
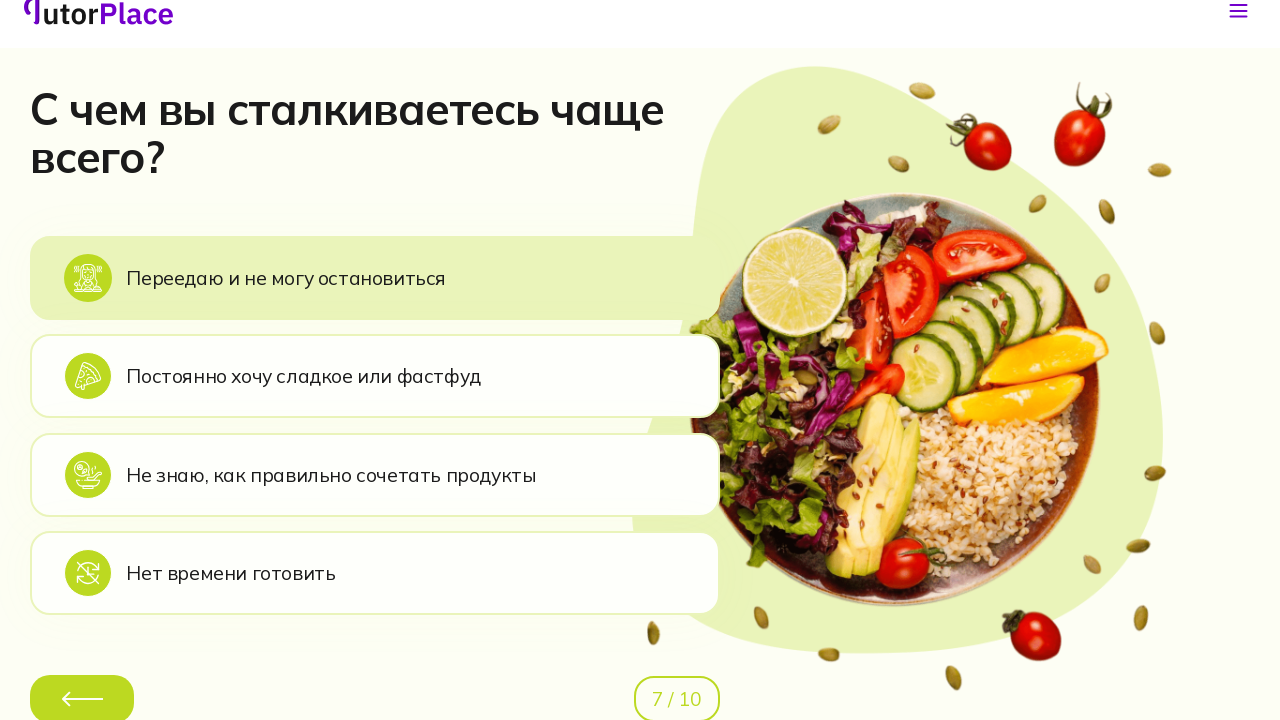

Selected second challenge option on section 8 at (375, 403) on xpath=//*[@id='app']/main/div/section[8]/div/div/div[2]/div[1]/div[2]/div[2]/lab
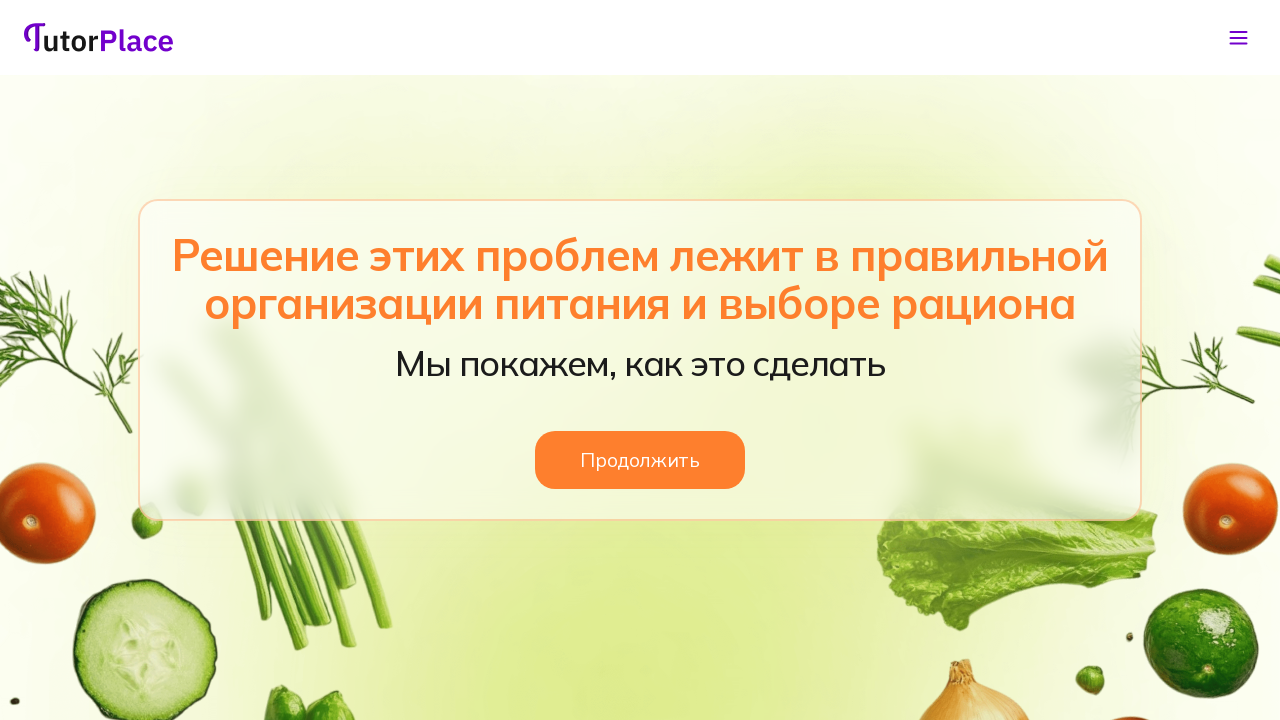

Clicked button on section 9 at (640, 460) on xpath=//*[@id='app']/main/div/section[9]/div/div/div/button
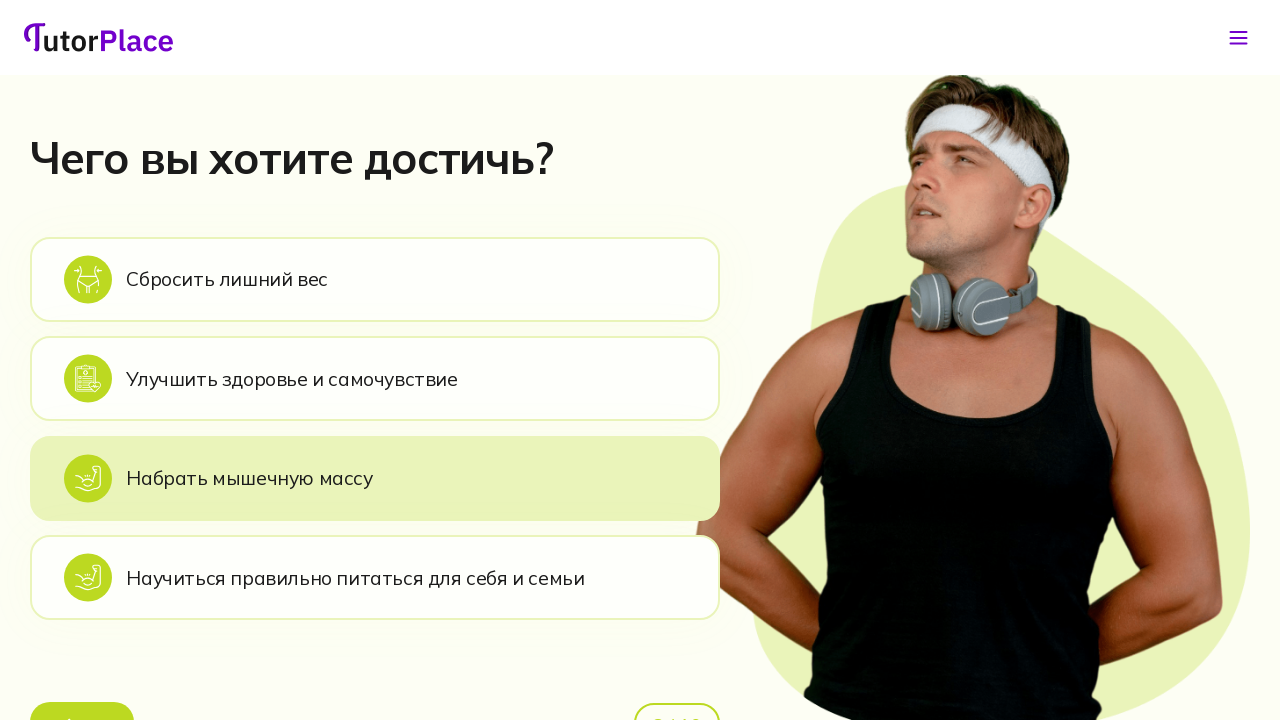

Clicked back navigation button on section 10 at (82, 696) on xpath=//*[@id='app']/main/div/section[10]/div/div/div[2]/div[1]/div[3]/button
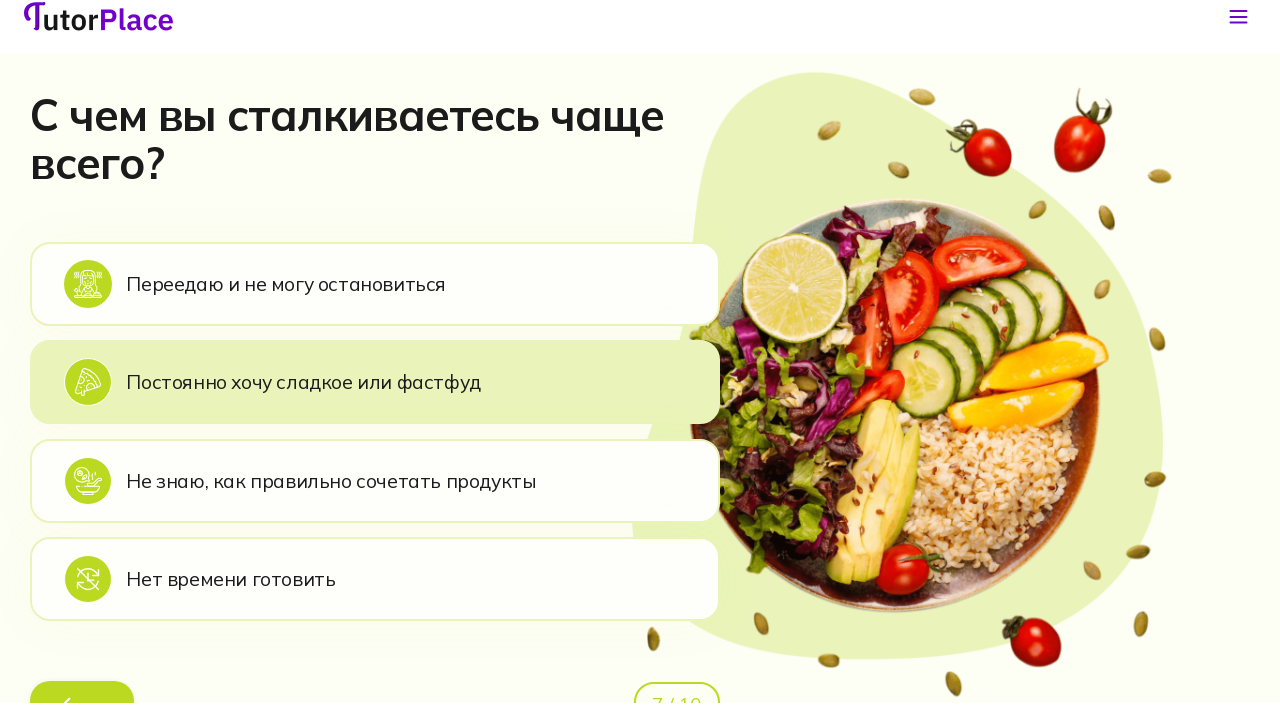

Selected third challenge option on section 8 at (375, 502) on xpath=//*[@id='app']/main/div/section[8]/div/div/div[2]/div[1]/div[2]/div[3]/lab
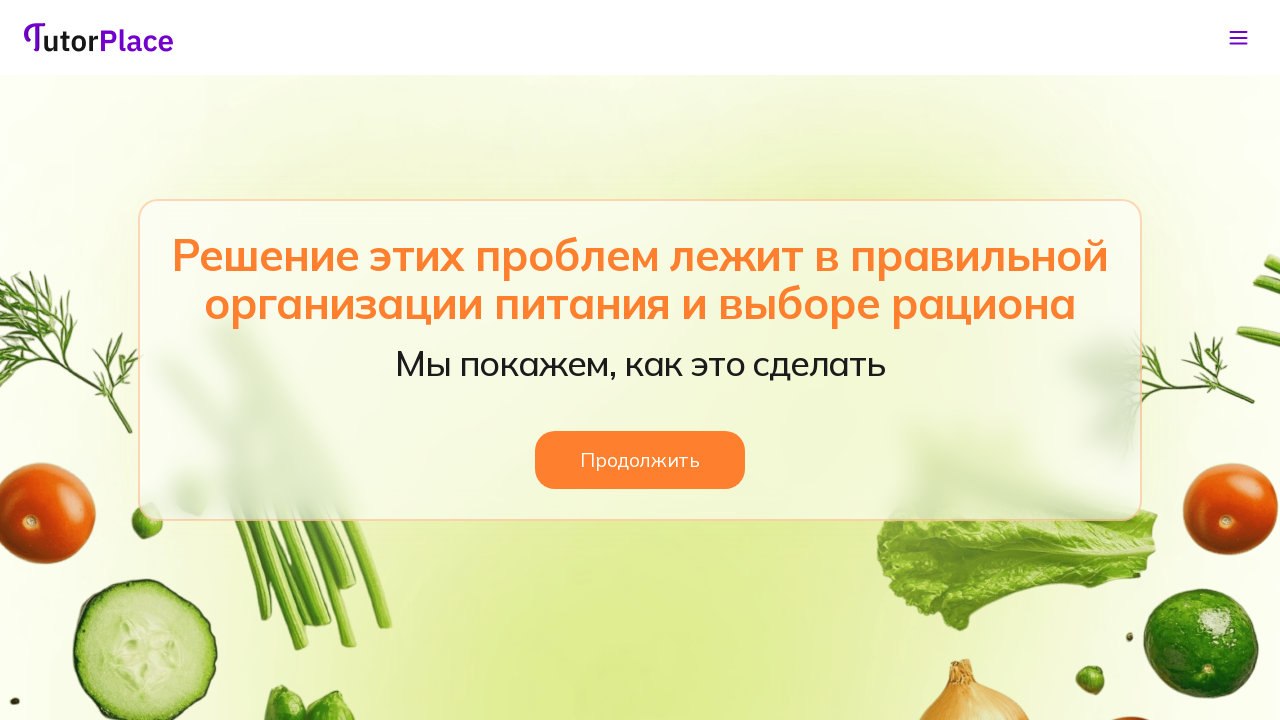

Clicked button on section 9 at (640, 460) on xpath=//*[@id='app']/main/div/section[9]/div/div/div/button
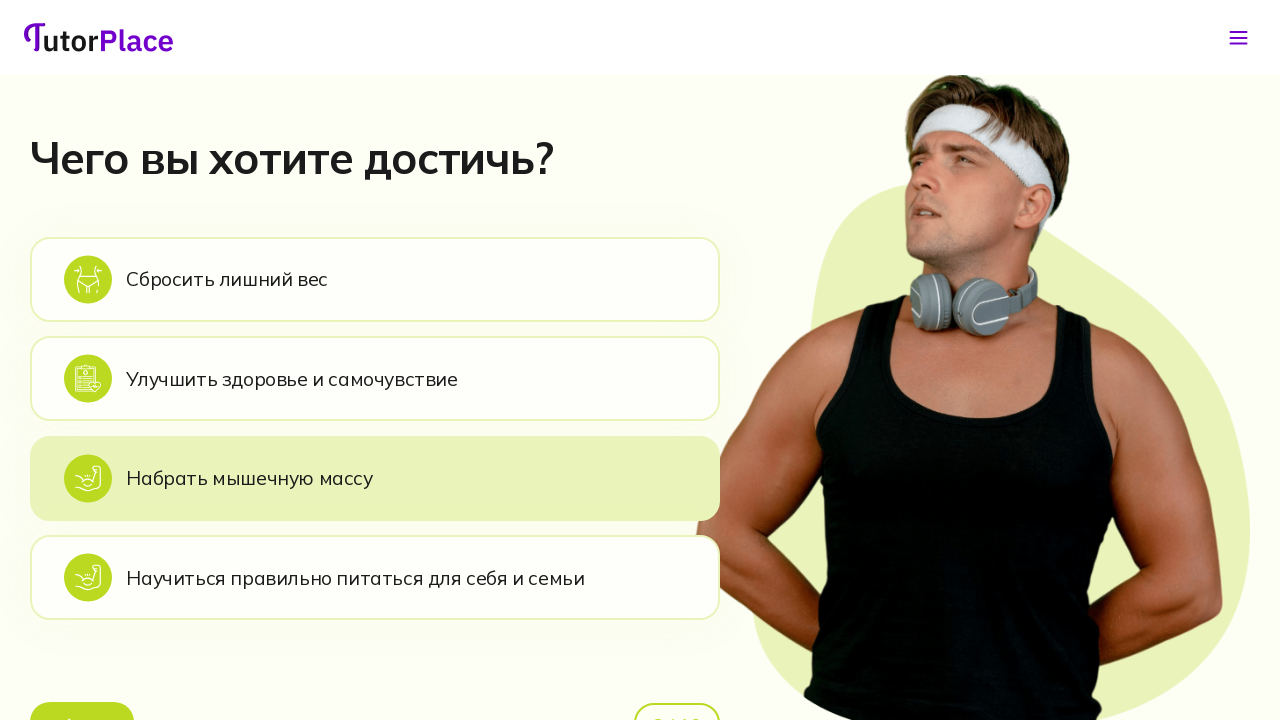

Clicked back navigation button on section 10 at (82, 696) on xpath=//*[@id='app']/main/div/section[10]/div/div/div[2]/div[1]/div[3]/button
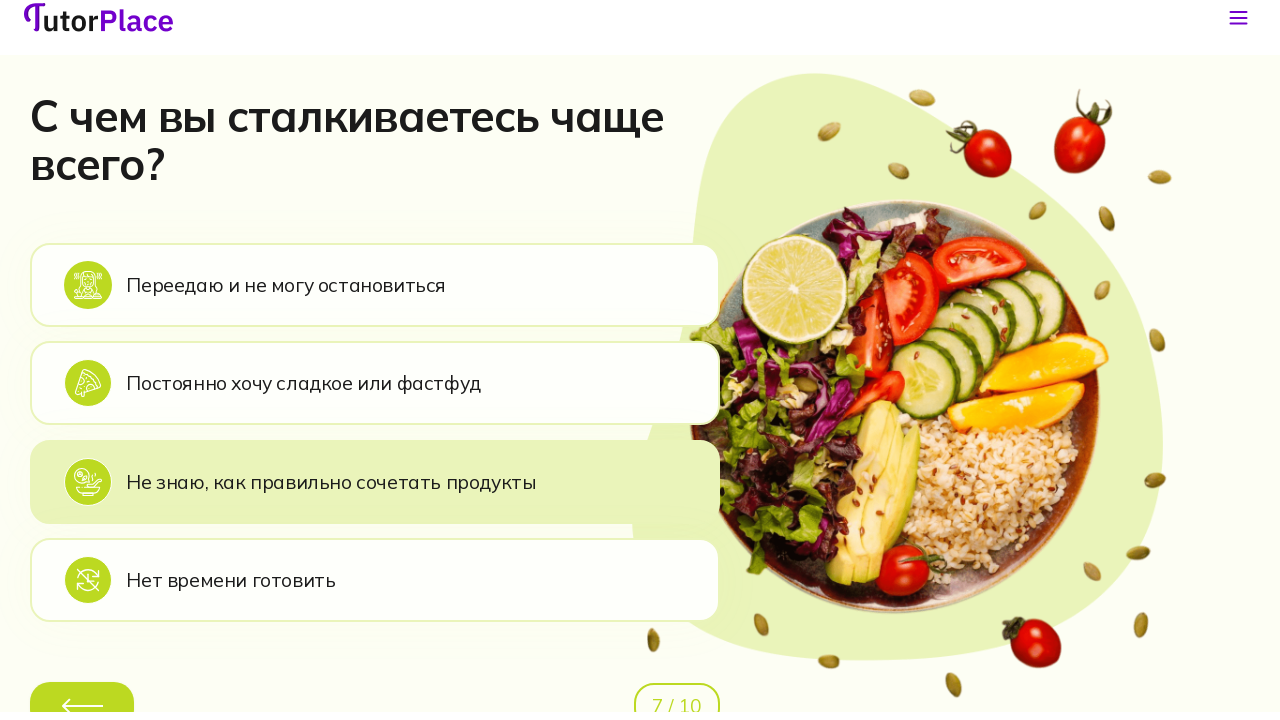

Selected fourth challenge option on section 8 at (375, 600) on xpath=//*[@id='app']/main/div/section[8]/div/div/div[2]/div[1]/div[2]/div[4]/lab
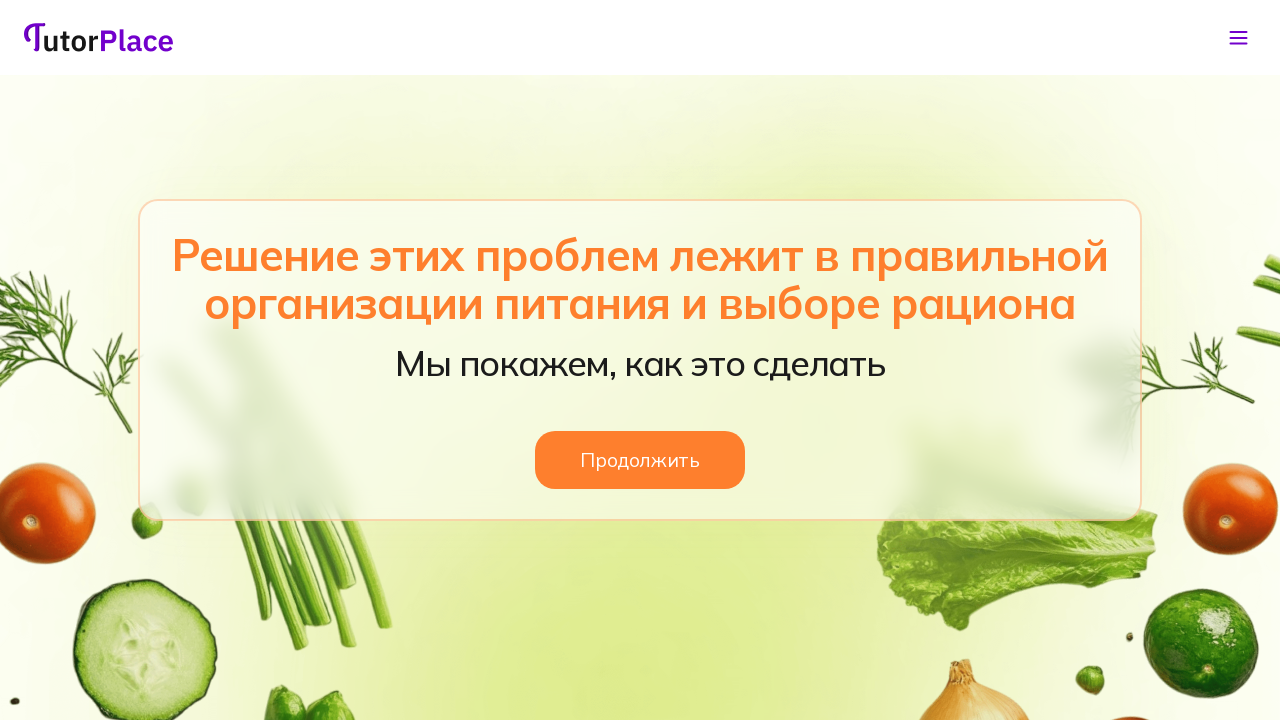

Clicked button on section 9 at (640, 460) on xpath=//*[@id='app']/main/div/section[9]/div/div/div/button
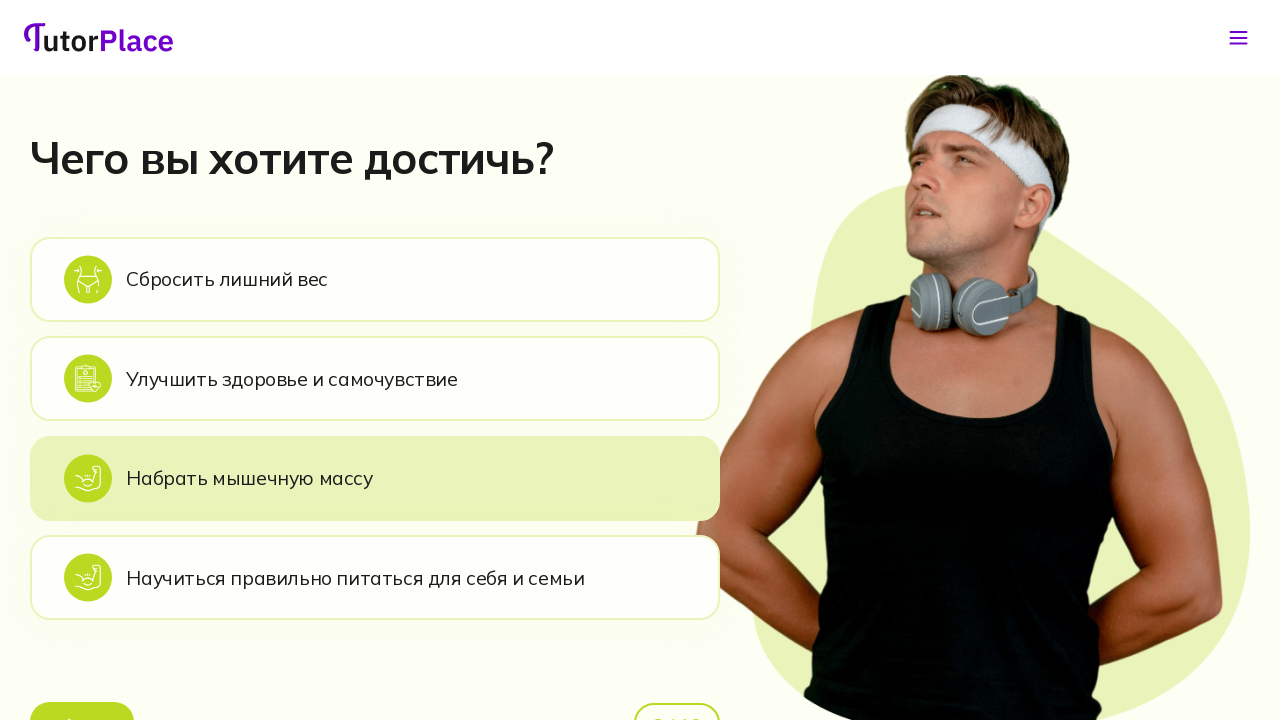

Clicked back navigation button on section 10 at (82, 696) on xpath=//*[@id='app']/main/div/section[10]/div/div/div[2]/div[1]/div[3]/button
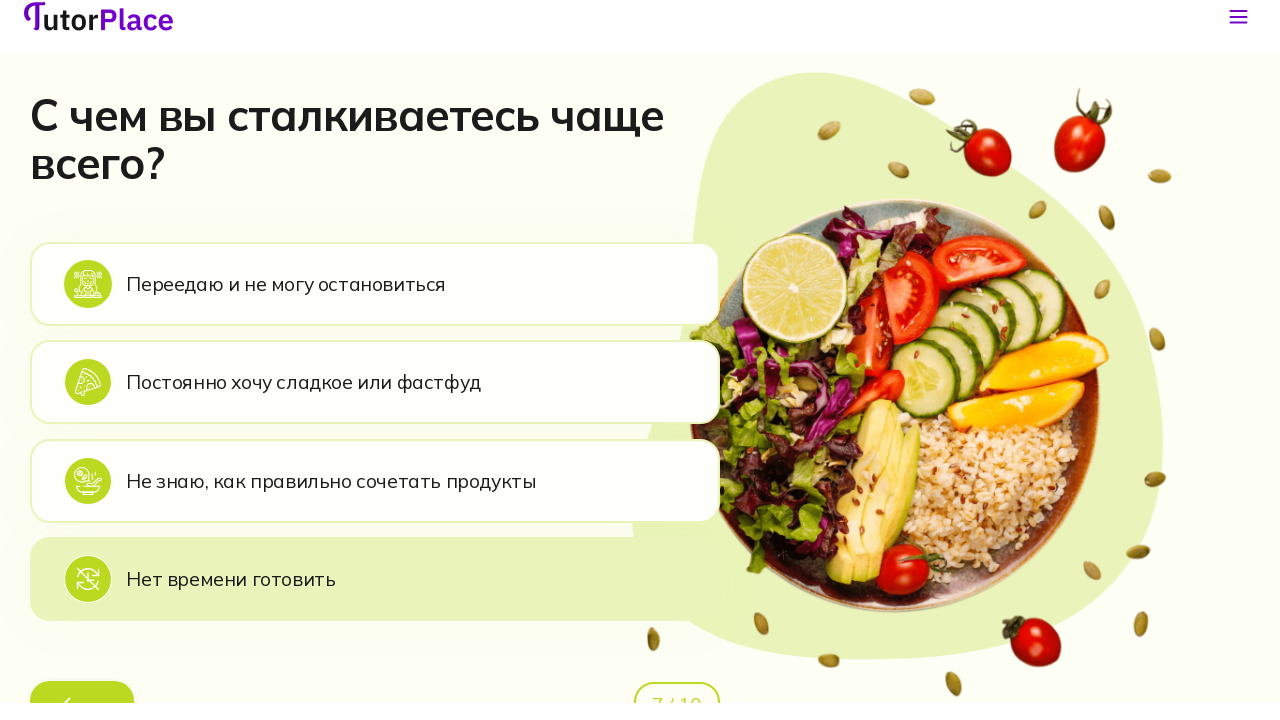

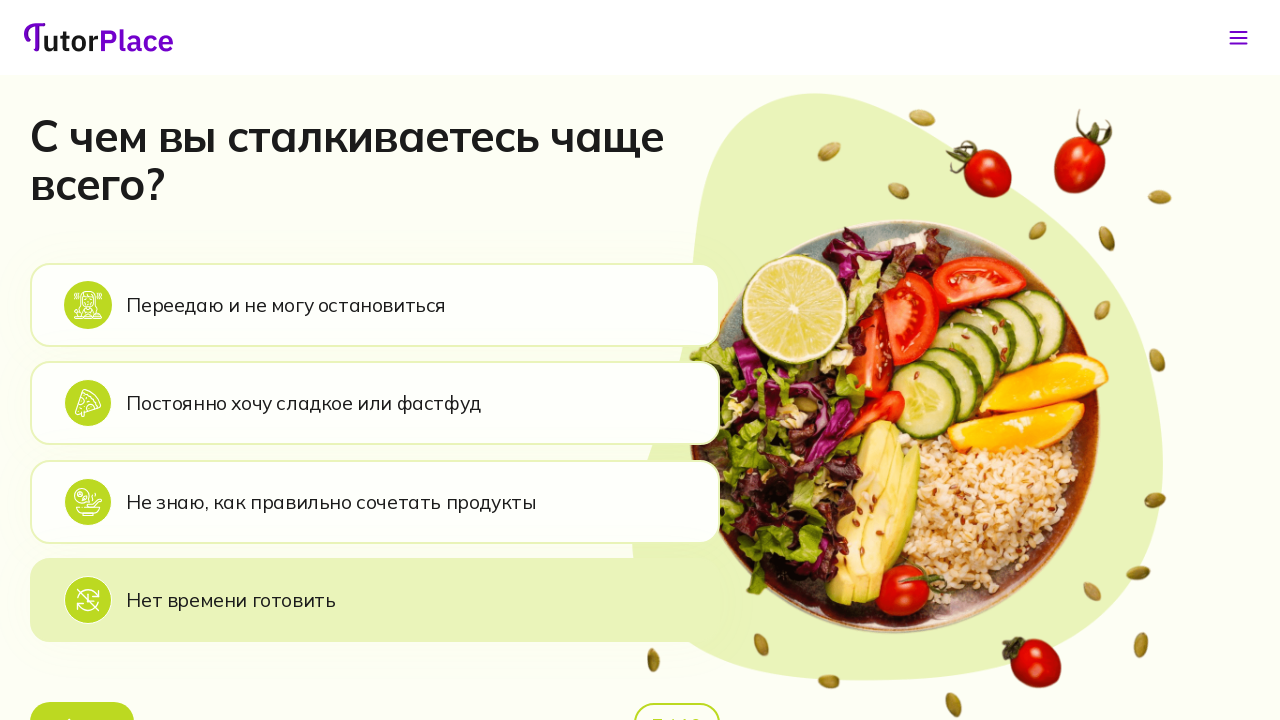